Tests dropdown selection by selecting a country option and interacting with a combobox dropdown

Starting URL: https://testautomationpractice.blogspot.com/

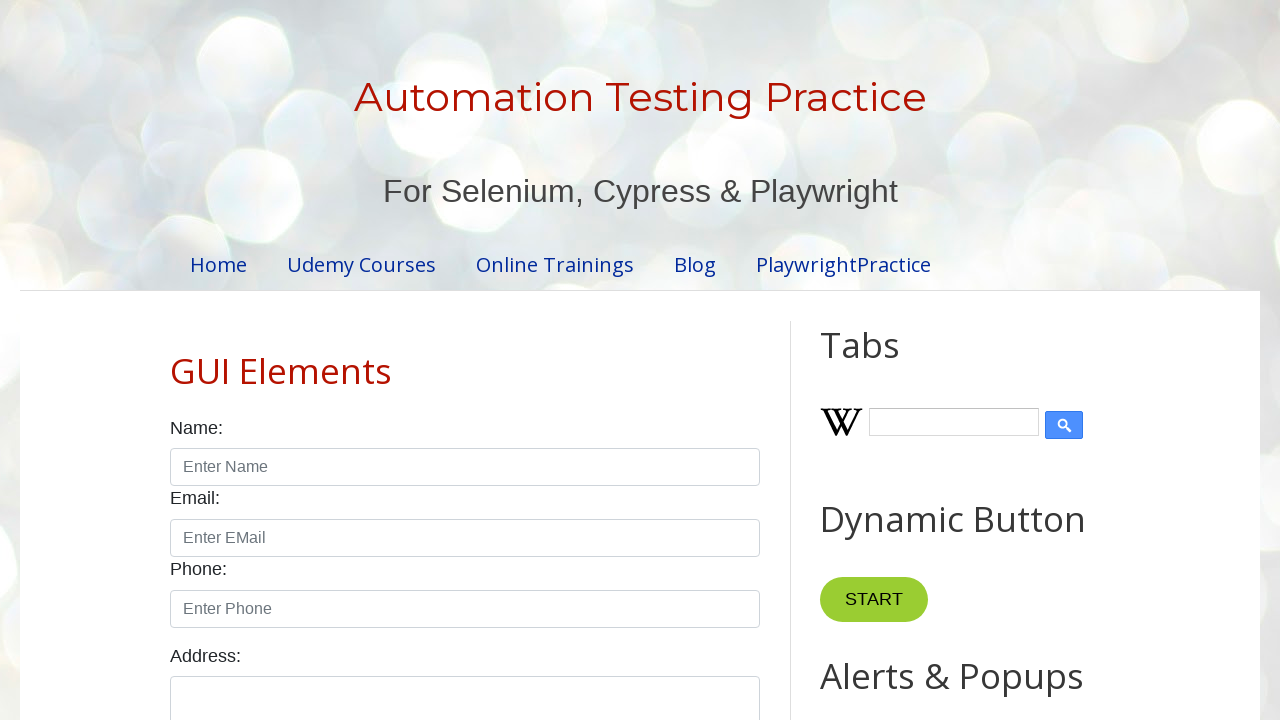

Selected 'Japan' from country dropdown on #country
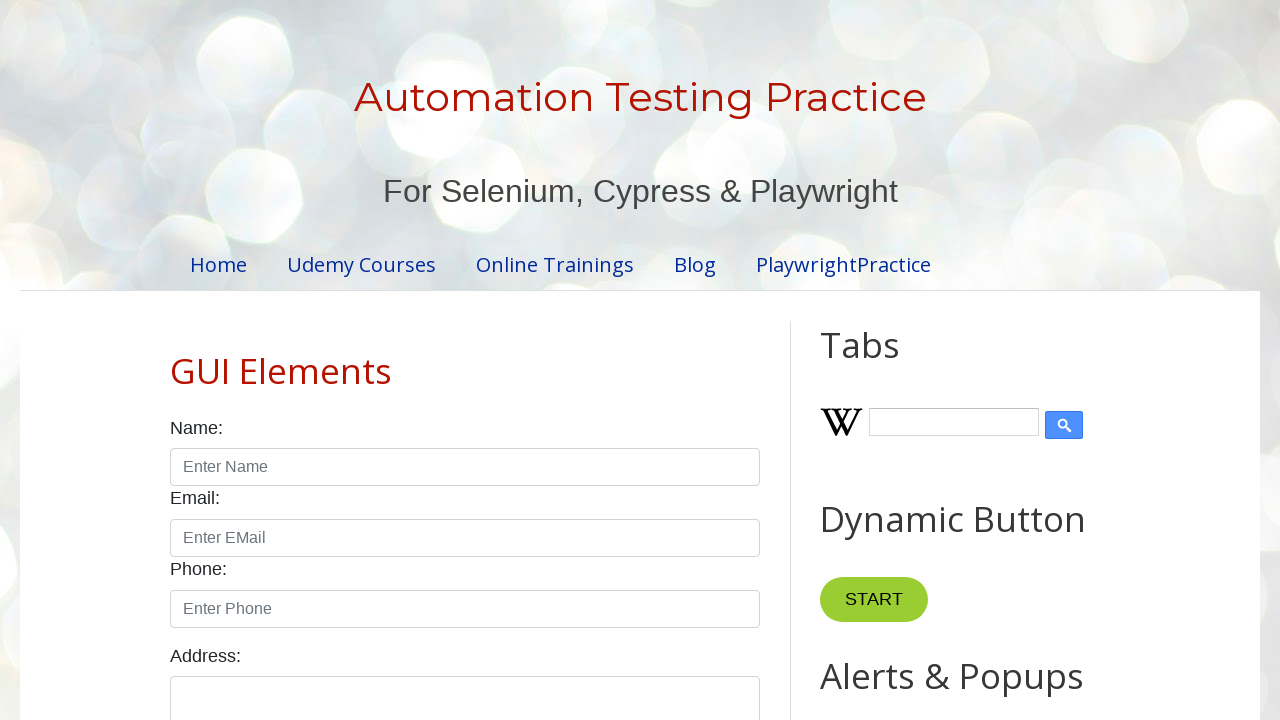

Cleared combobox input field on #comboBox
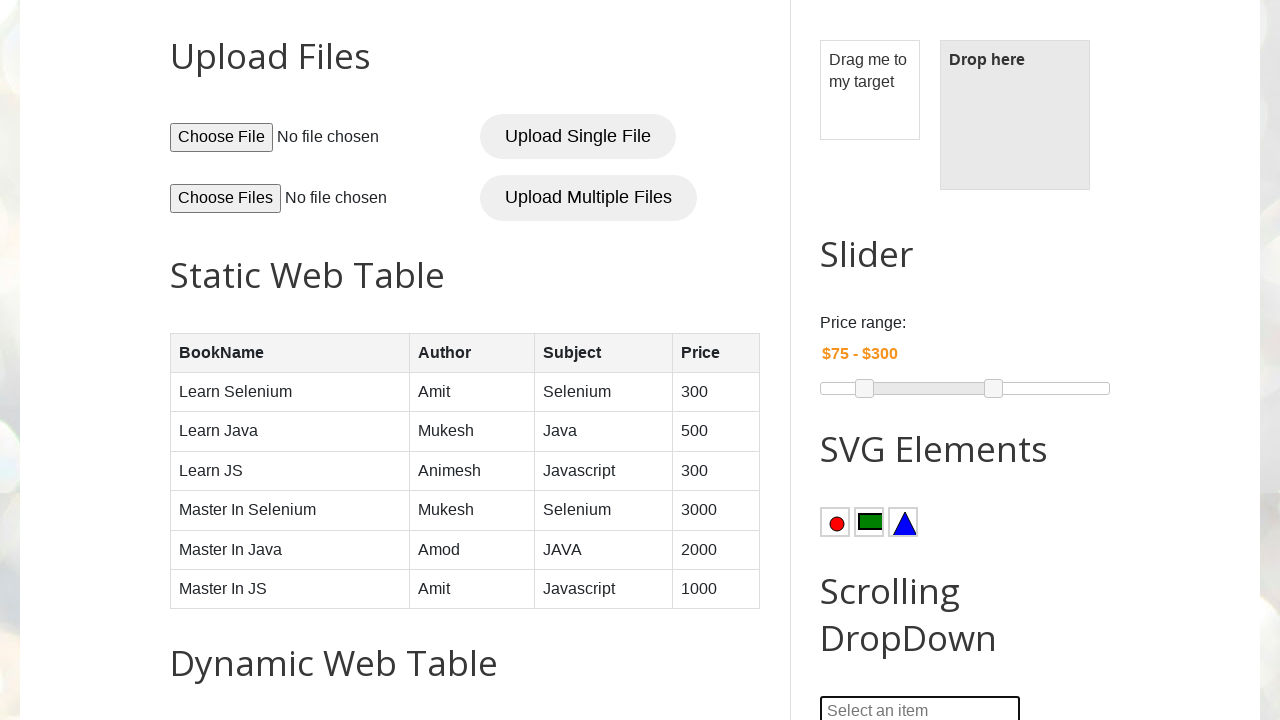

Clicked on combobox to open dropdown at (920, 705) on #comboBox
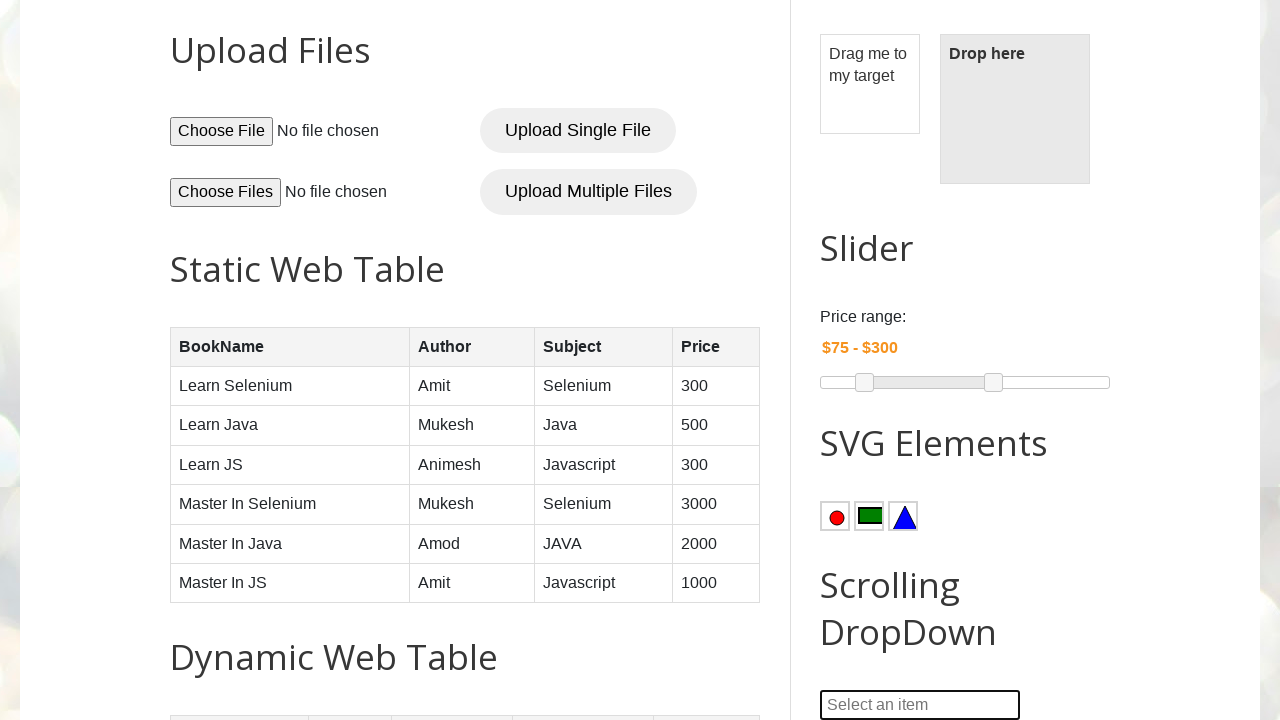

Selected 'Item 24' from dropdown options at (930, 360) on #dropdown >> internal:has-text="Item 24"i
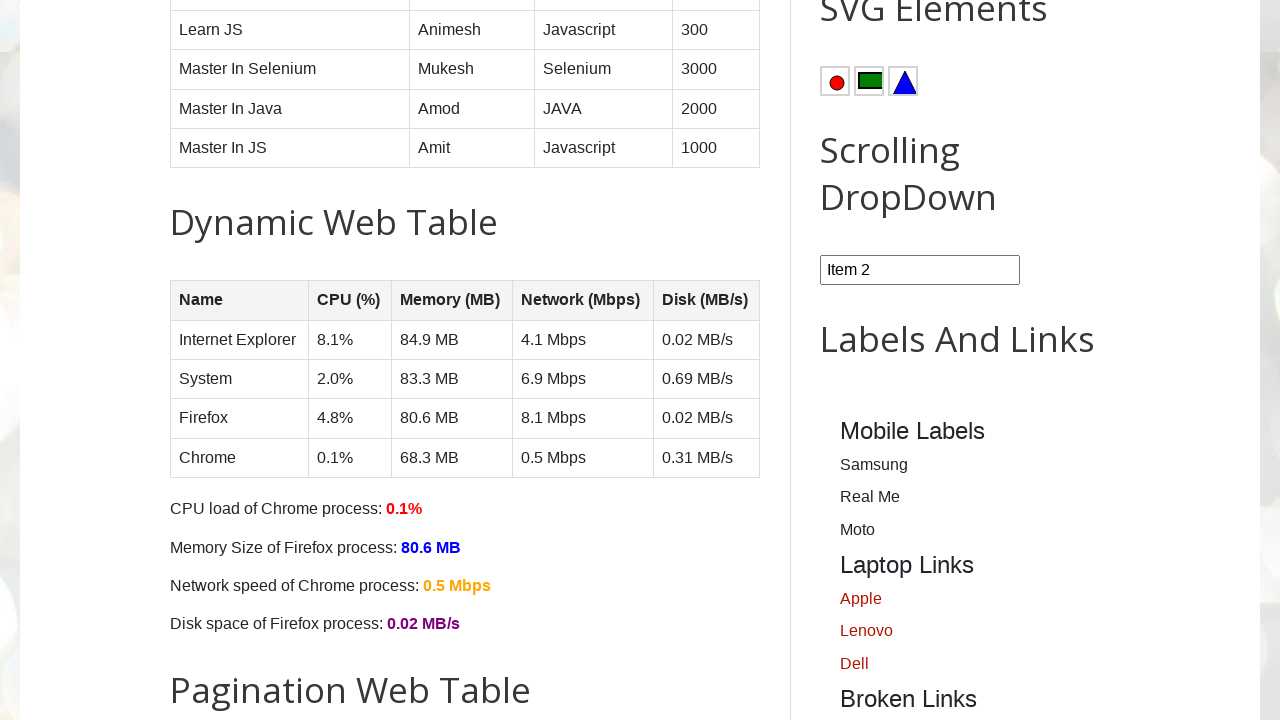

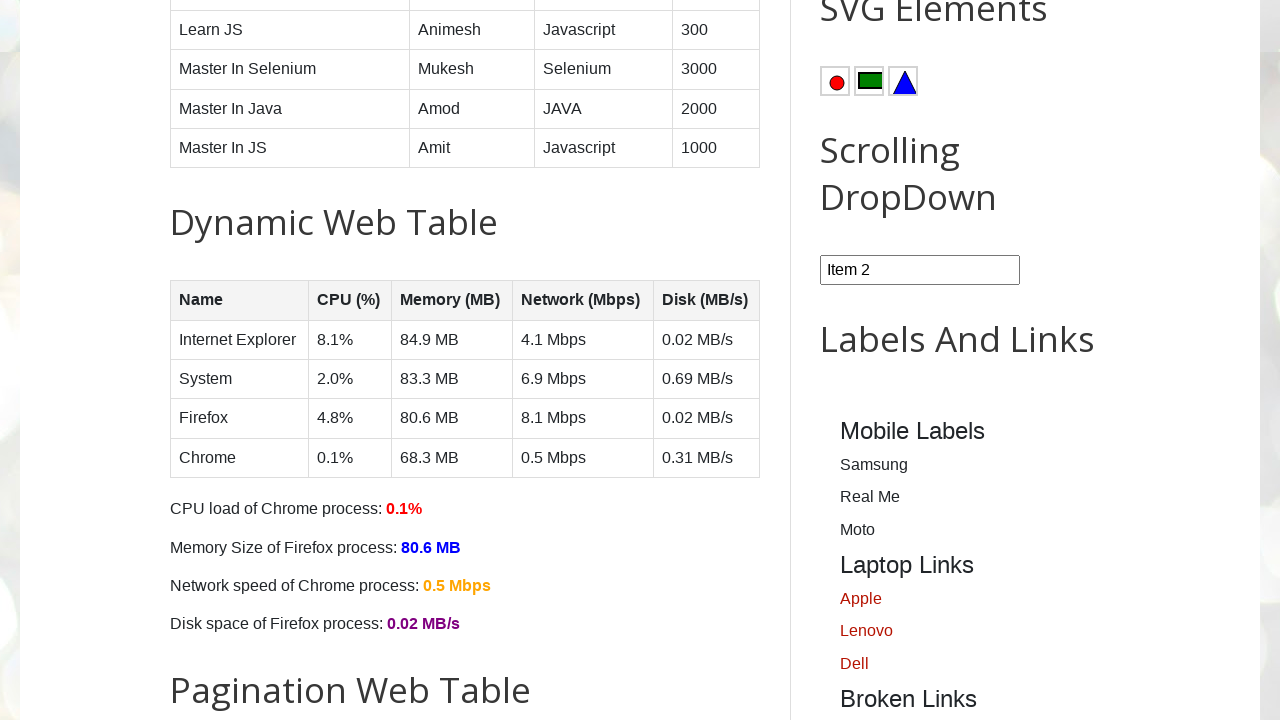